Tests clicking on the Home link in the navigation and verifies the page title contains PRODUCT STORE

Starting URL: https://www.demoblaze.com/

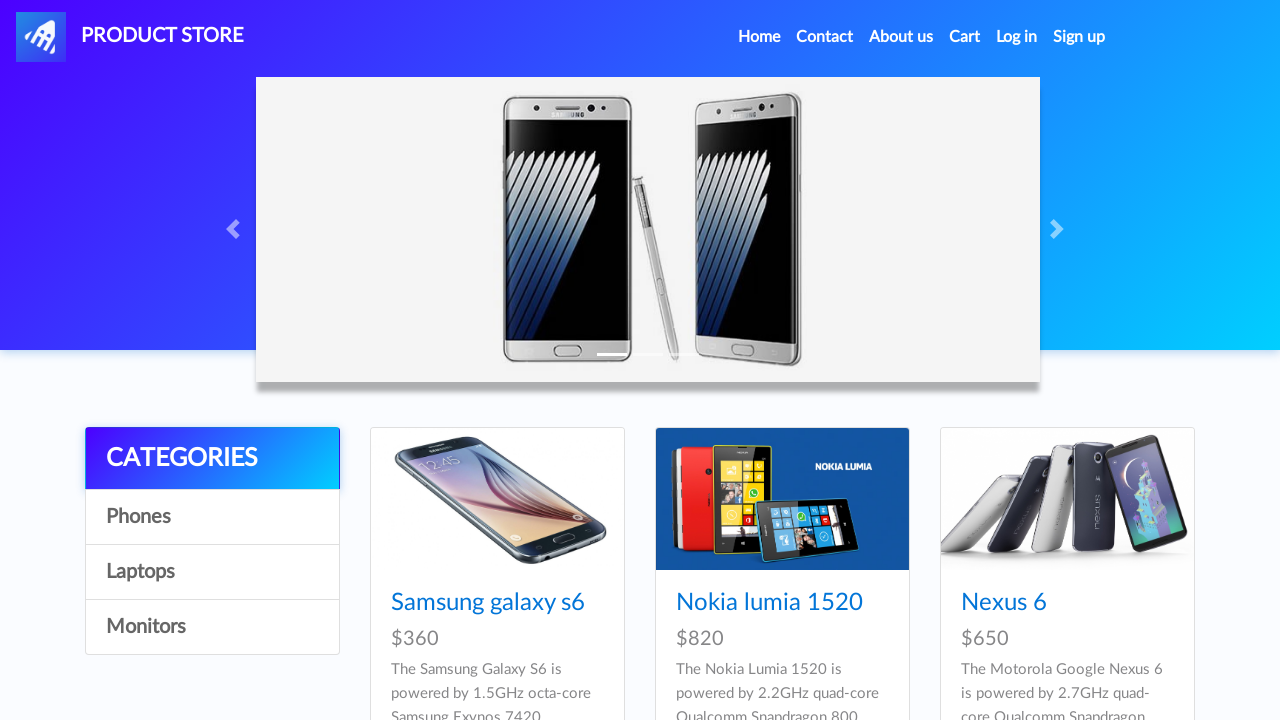

Clicked Home link in navigation at (759, 37) on a.nav-link:has-text('Home')
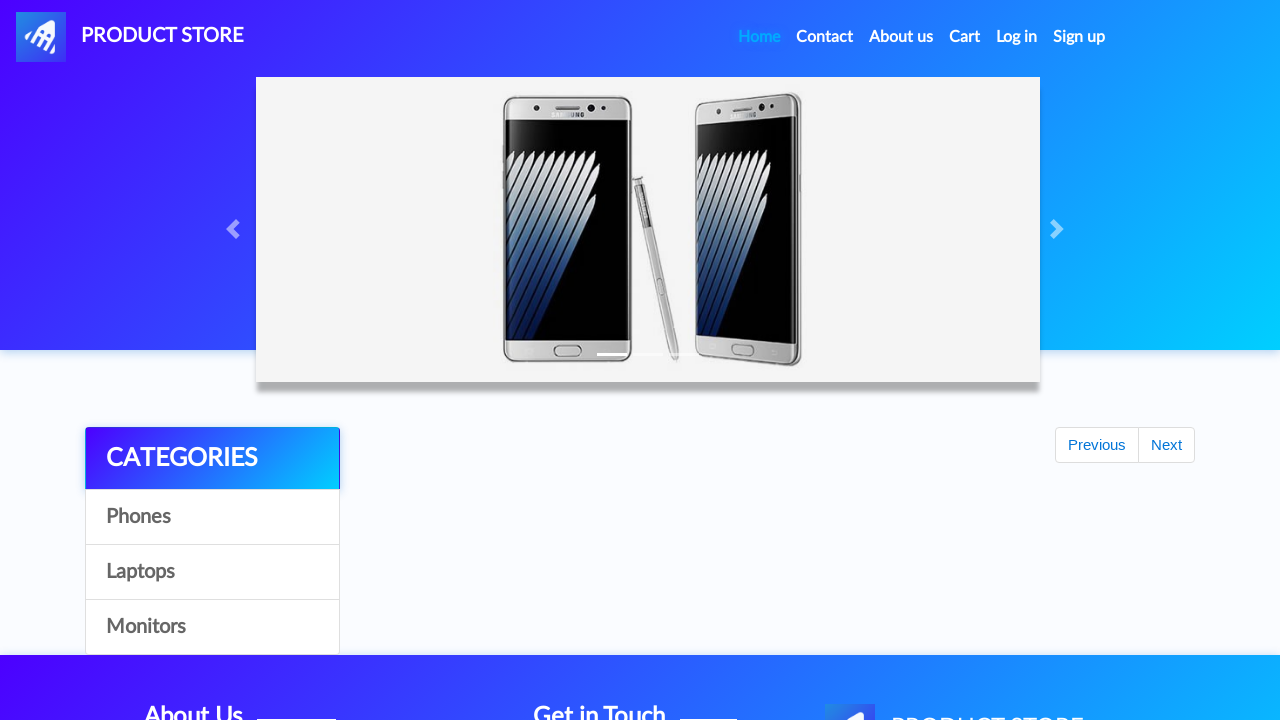

Verified page title contains PRODUCT STORE
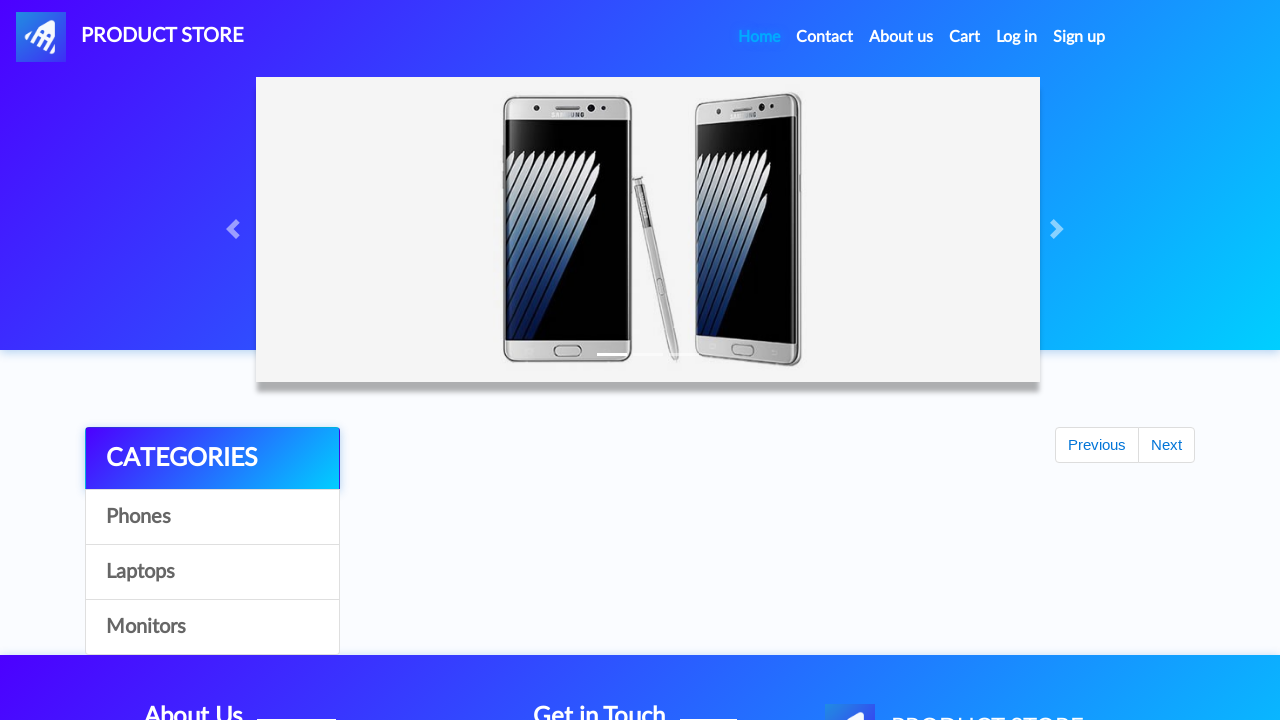

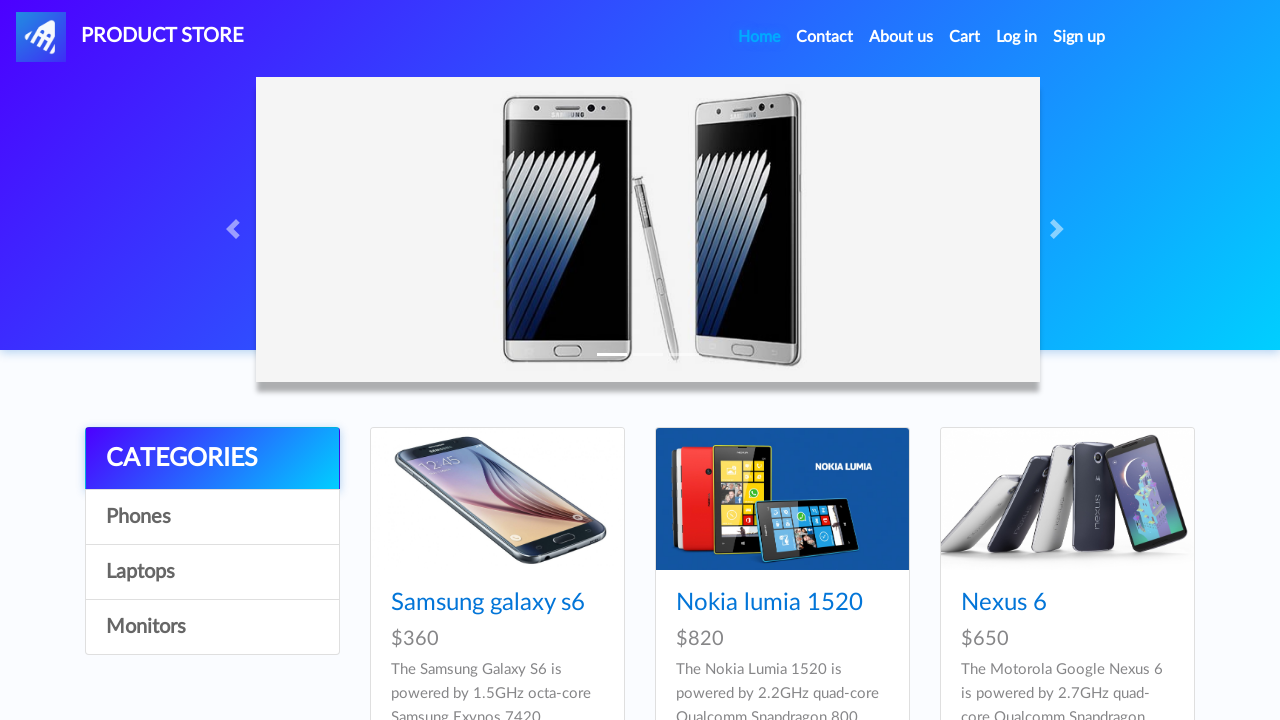